Tests filling out a practice form on Rahul Shetty Academy's Angular practice page, including text inputs, checkbox, dropdown selection, radio button, date picker, and form submission.

Starting URL: https://rahulshettyacademy.com/angularpractice/

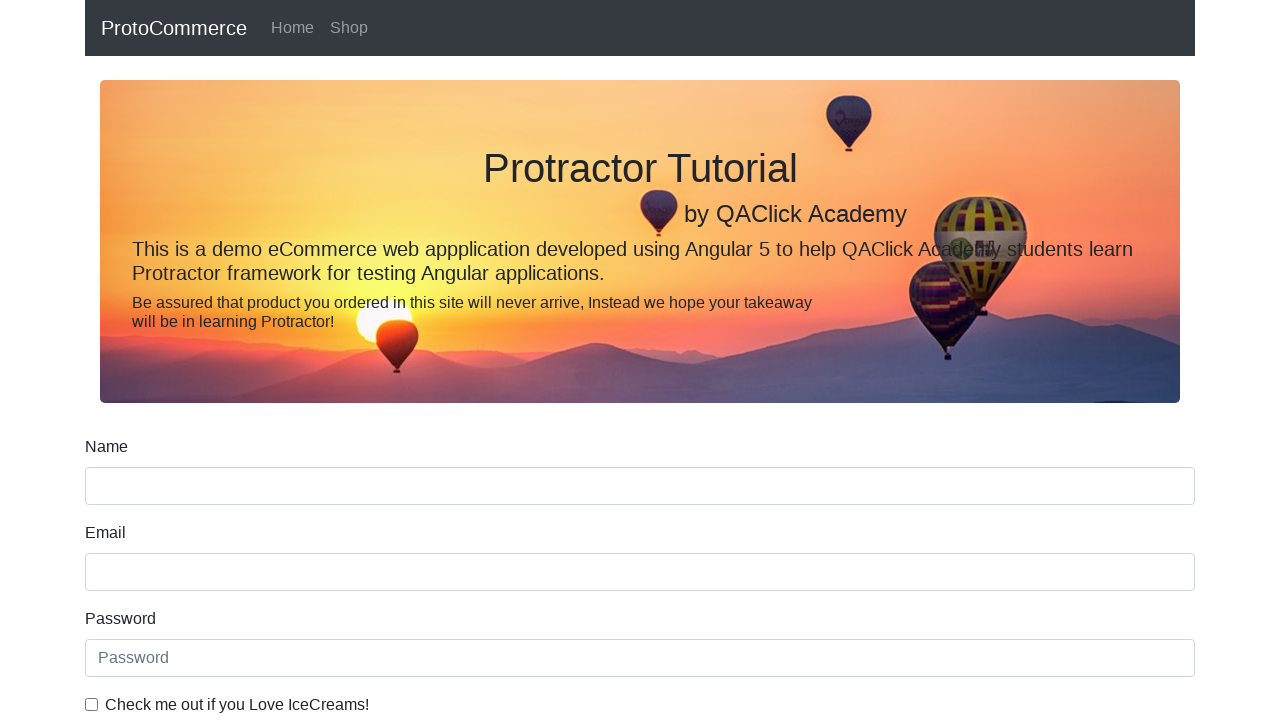

Filled name field with 'anu' on input[name='name']
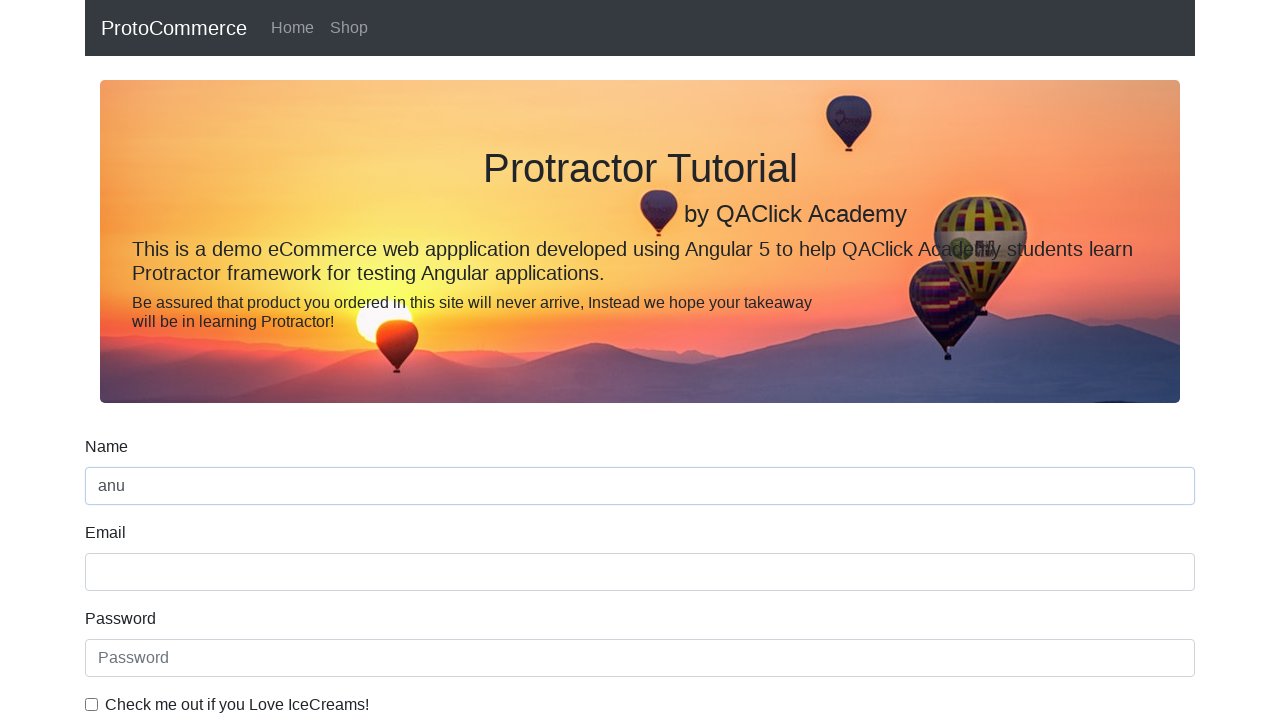

Filled email field with 'anu@abc.com' on input[name='email']
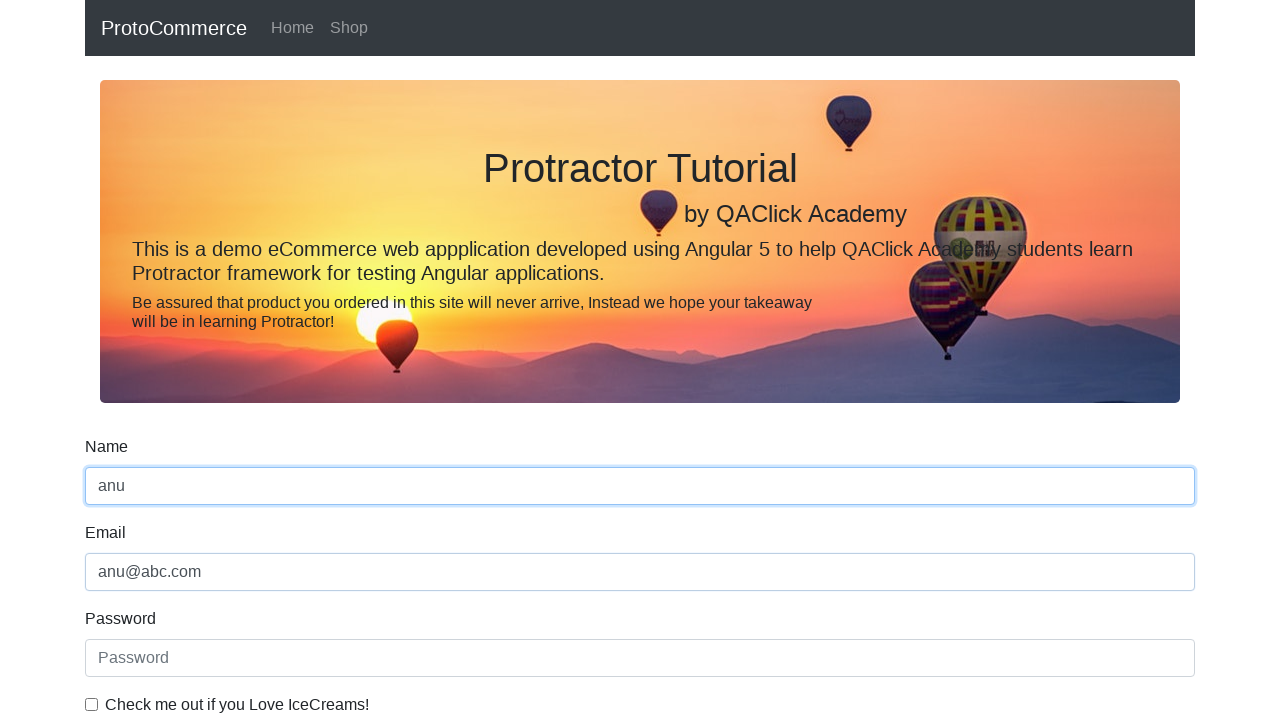

Filled password field with '123456' on #exampleInputPassword1
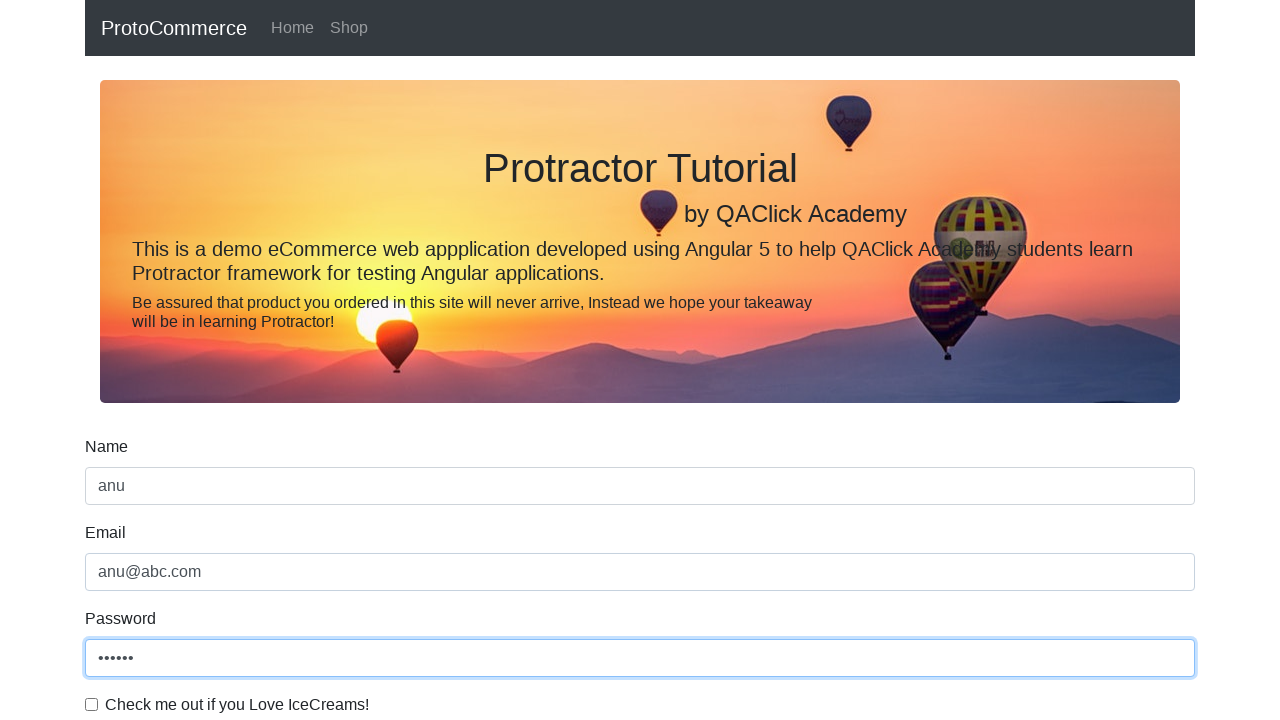

Clicked checkbox to agree to terms at (92, 704) on #exampleCheck1
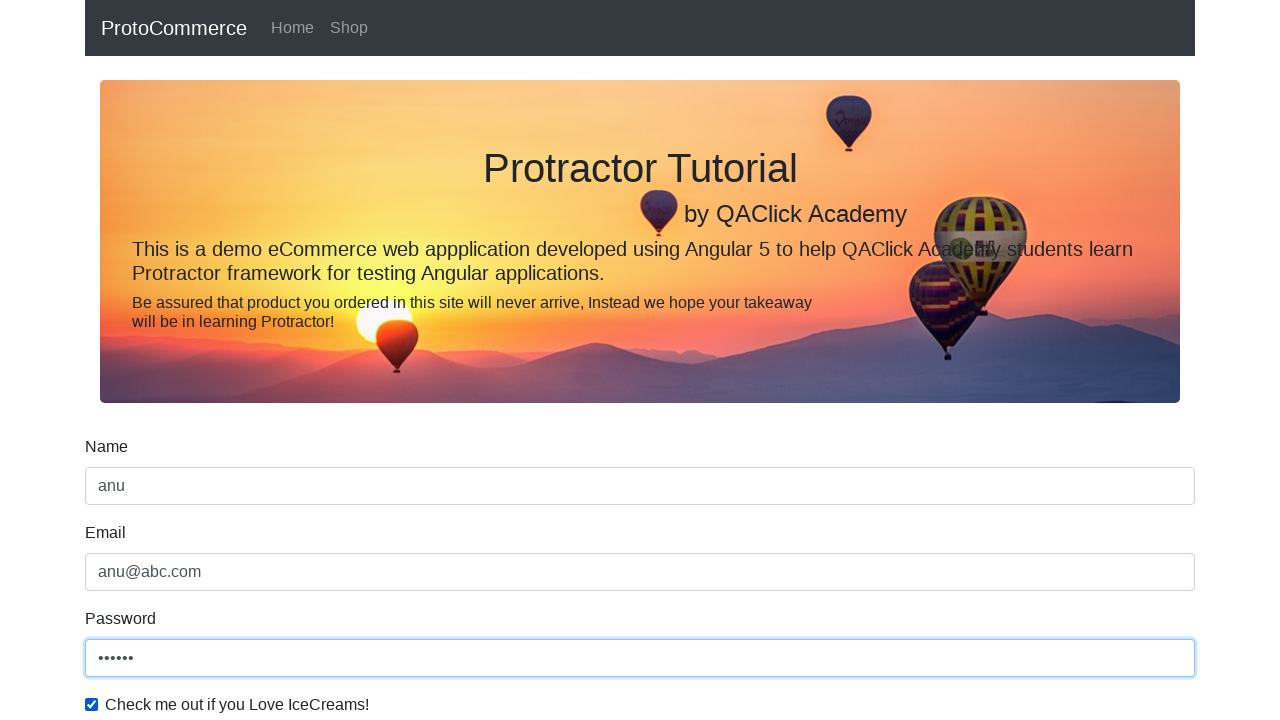

Selected 'Female' from gender dropdown on #exampleFormControlSelect1
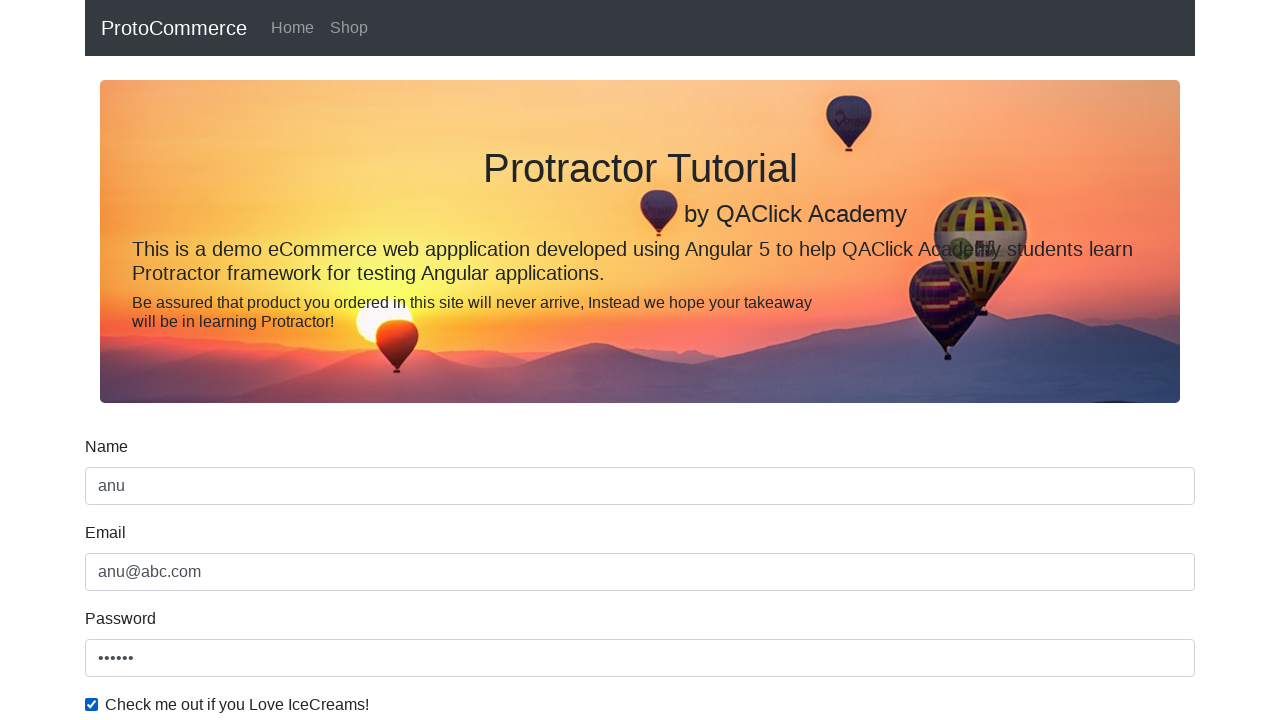

Clicked radio button for student status at (238, 360) on #inlineRadio1
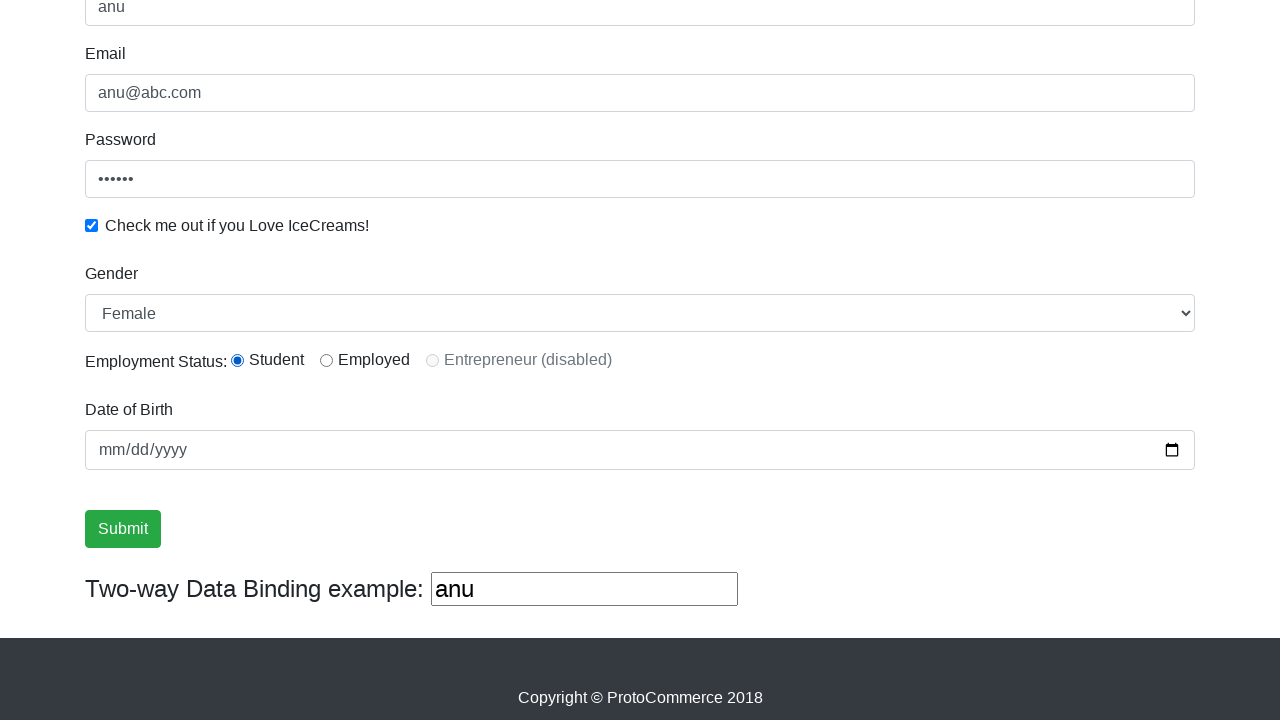

Filled birthday field with '1992-02-02' on input[name='bday']
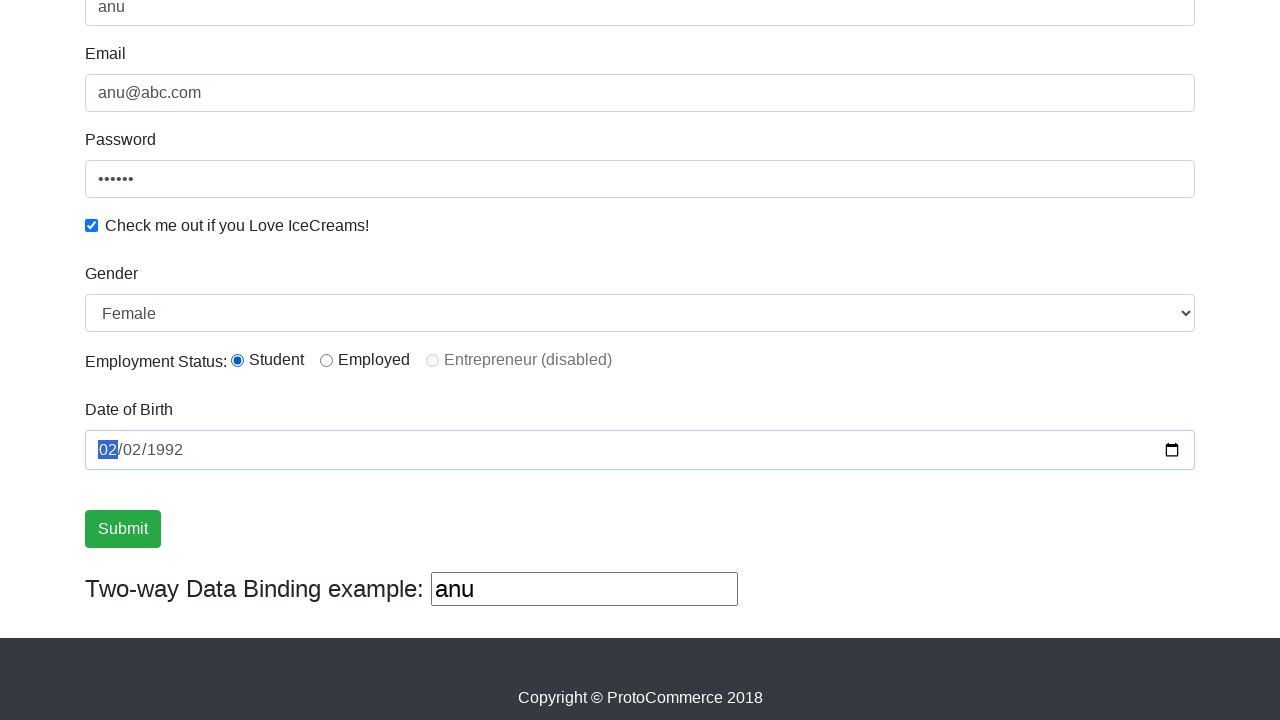

Clicked submit button to submit the form at (123, 529) on .btn-success
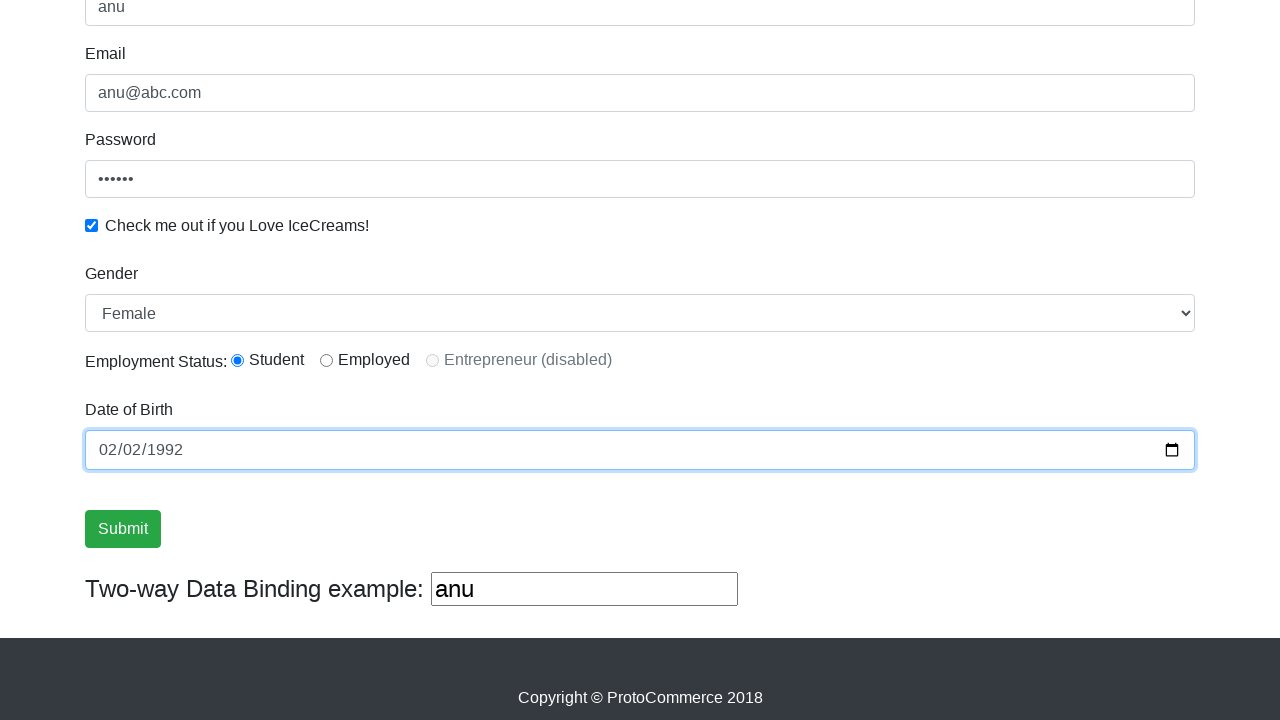

Success message appeared, form submission confirmed
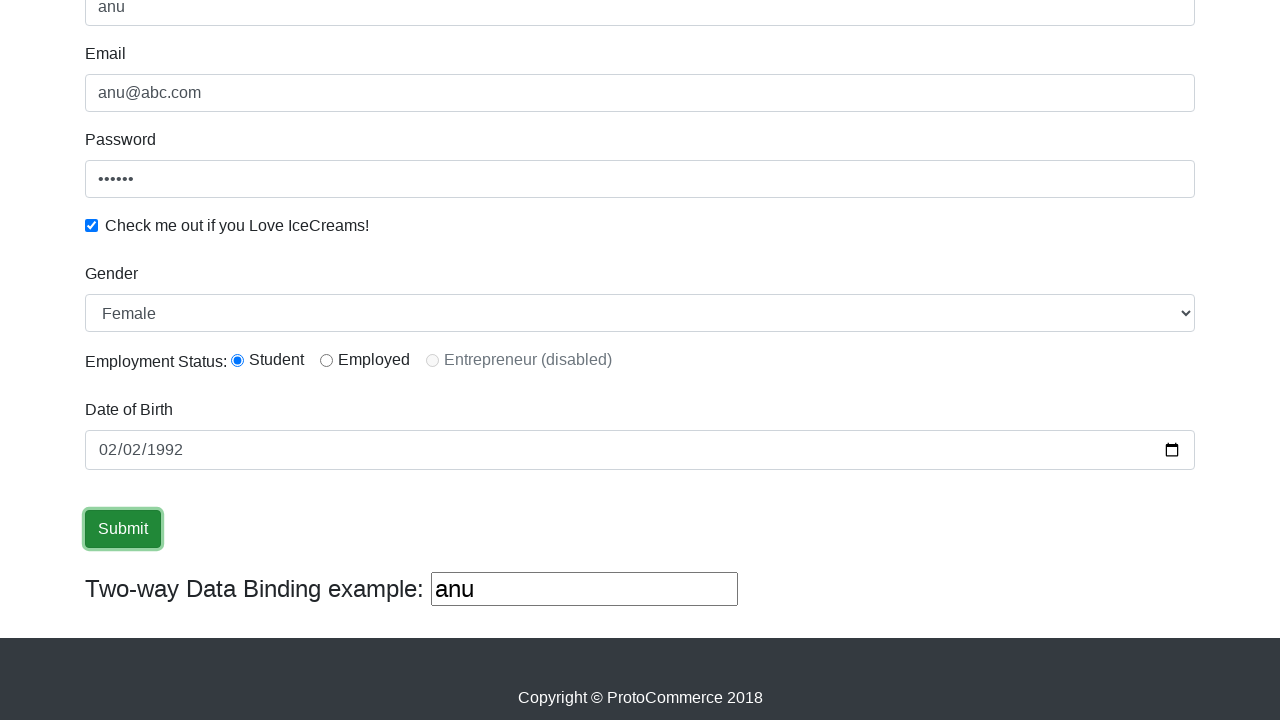

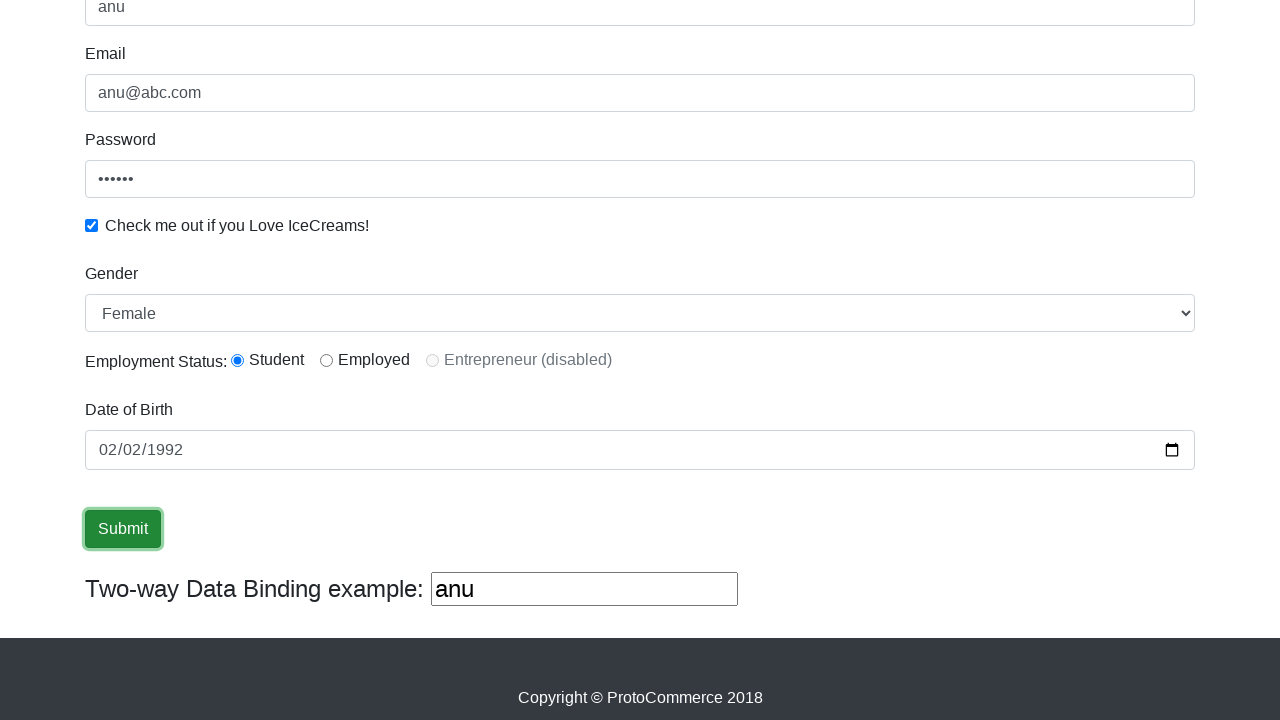